Tests right-click context menu functionality, handles alert dialog, and navigates to a linked page to verify content

Starting URL: https://the-internet.herokuapp.com/context_menu

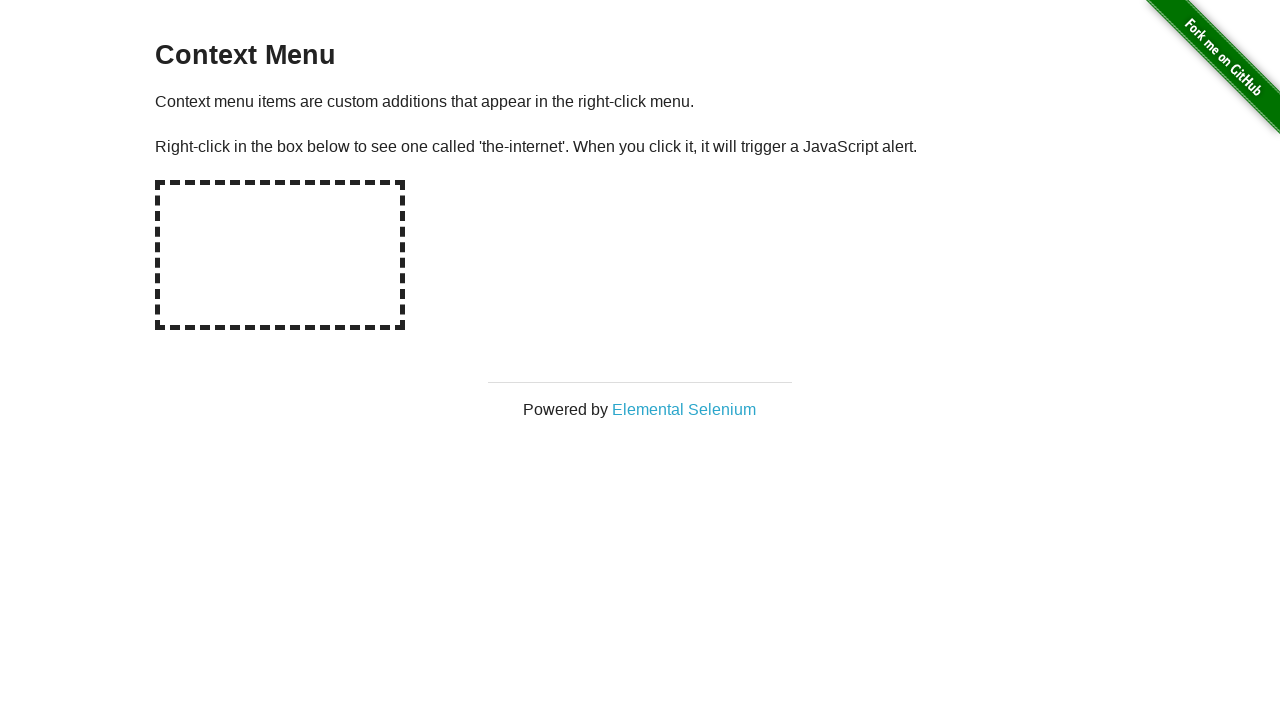

Right-clicked on the hot-spot area to open context menu at (280, 255) on #hot-spot
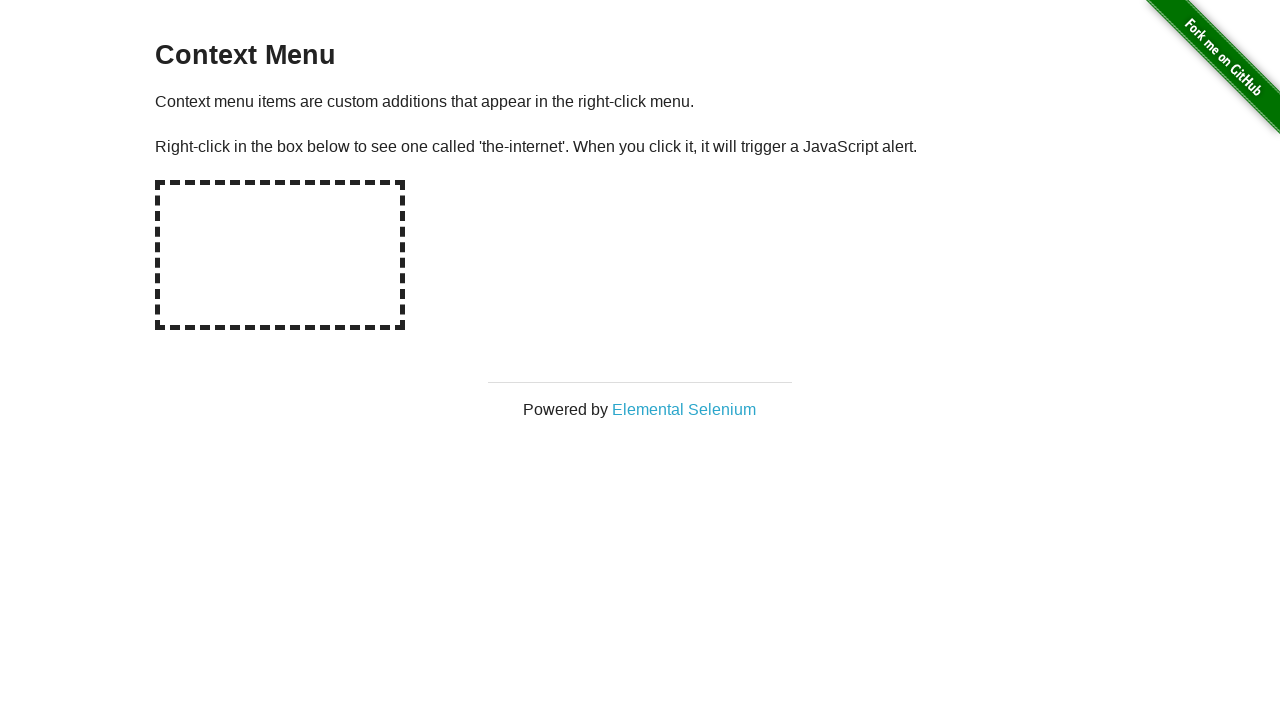

Set up dialog handler to accept alert
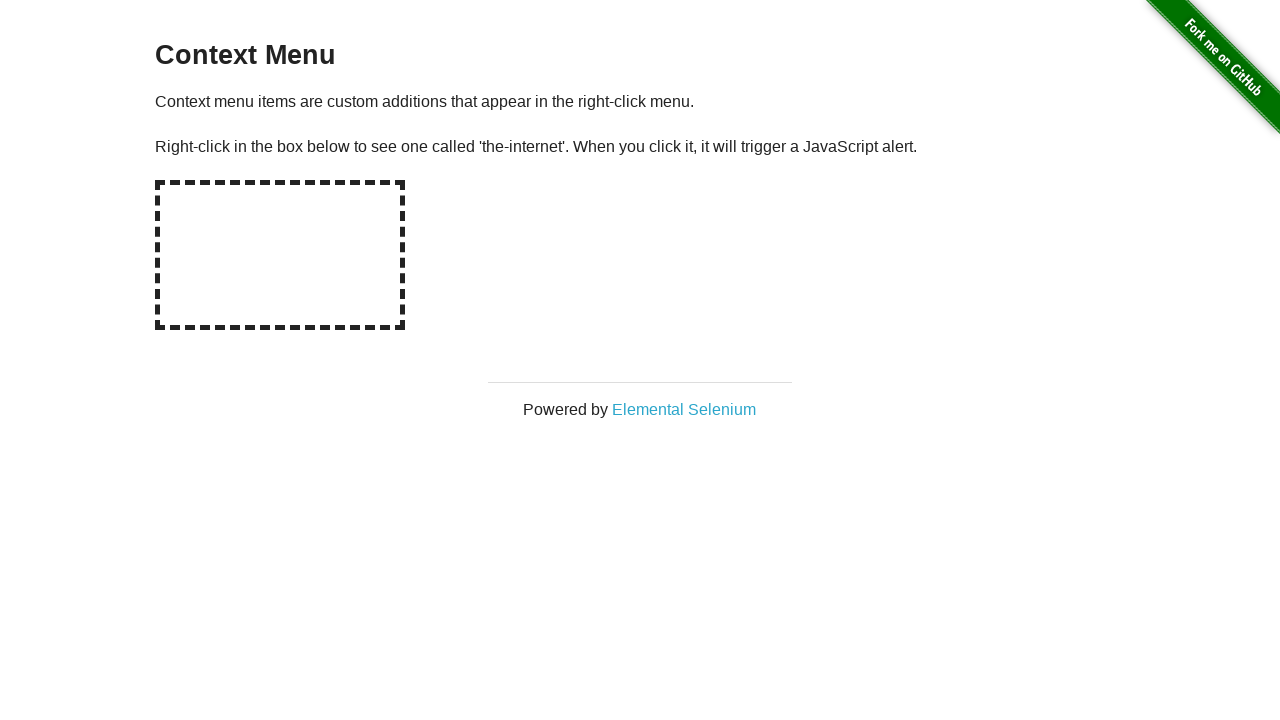

Clicked on 'Elemental Selenium' link in context menu at (684, 409) on text='Elemental Selenium'
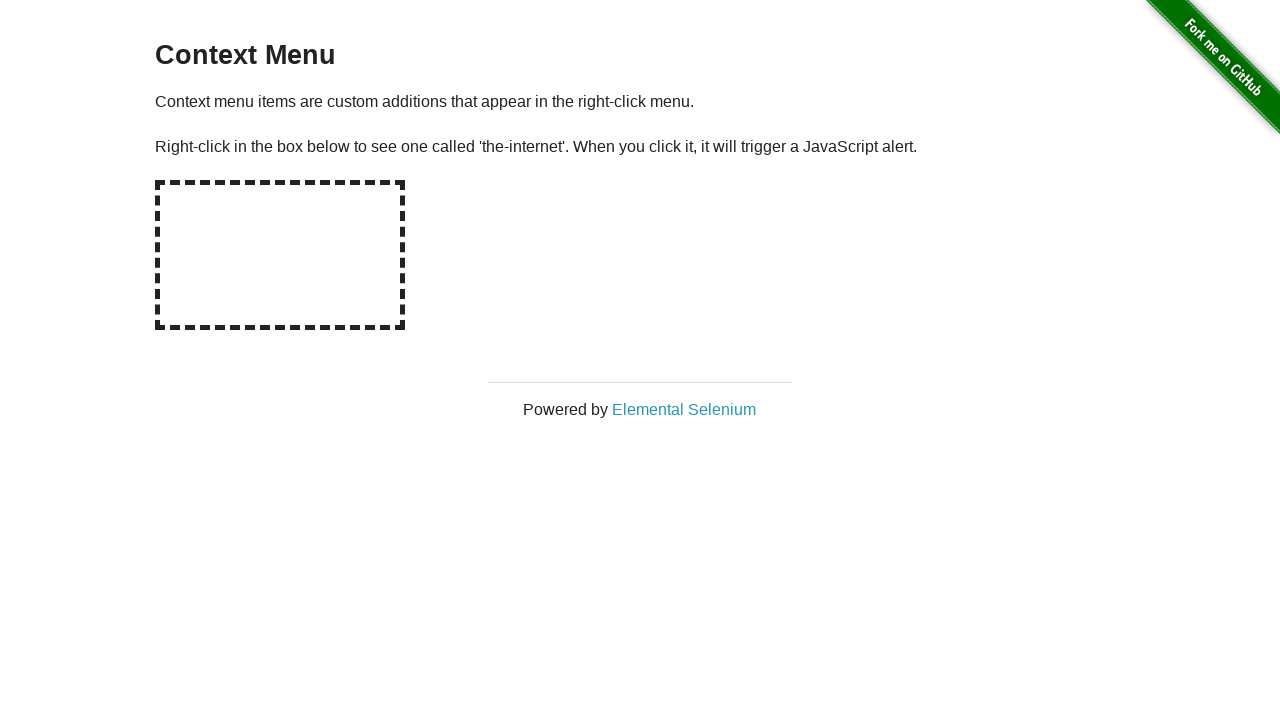

Clicked 'Elemental Selenium' link and waiting for new page/tab at (684, 409) on text='Elemental Selenium'
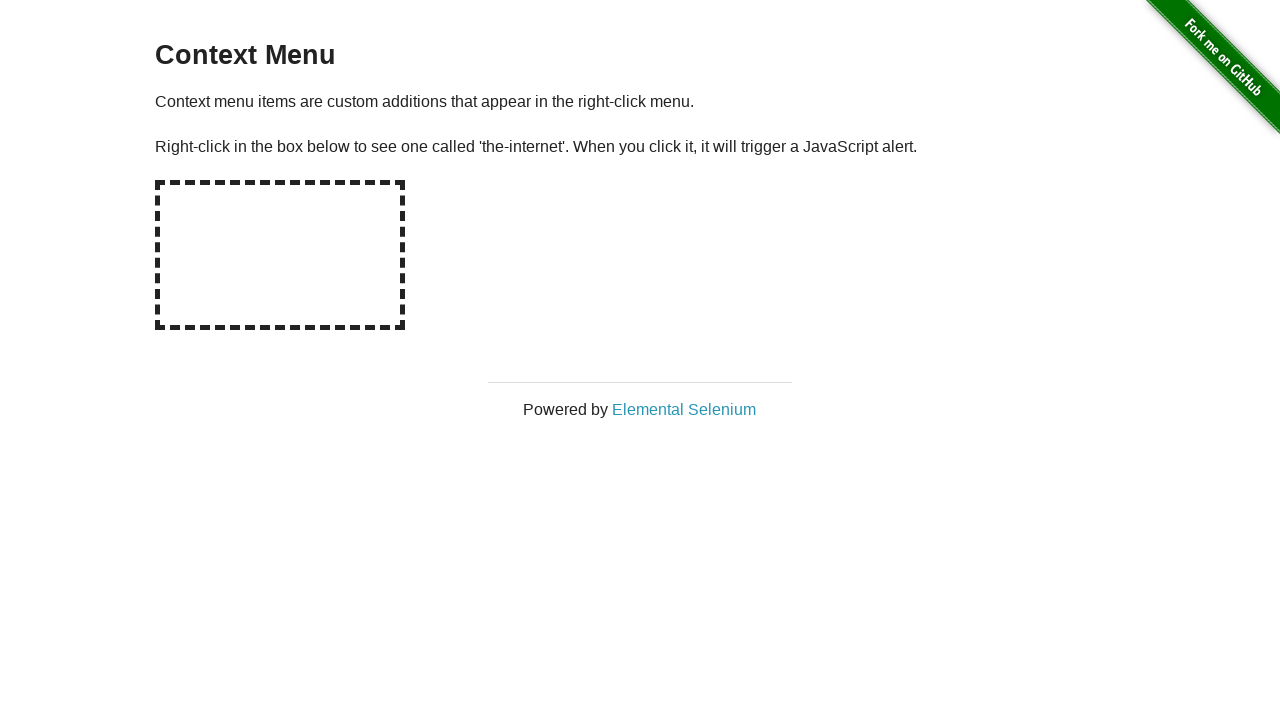

New page/tab opened successfully
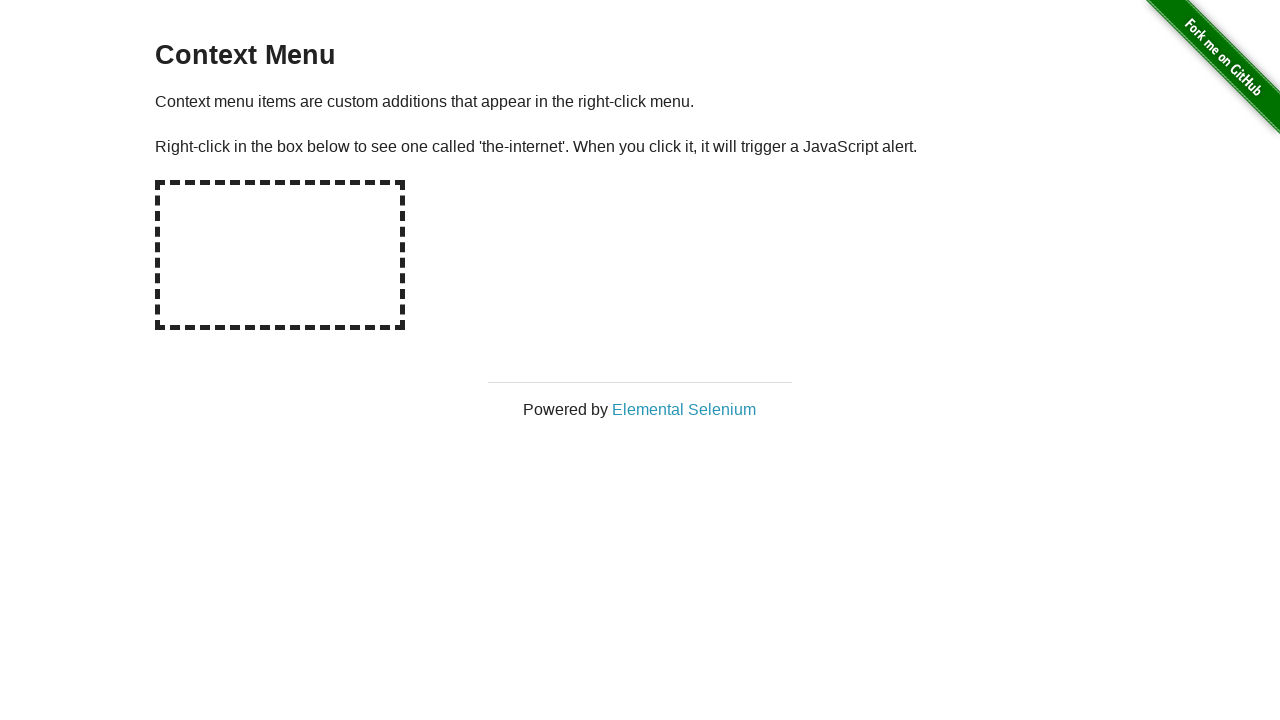

New page loaded completely
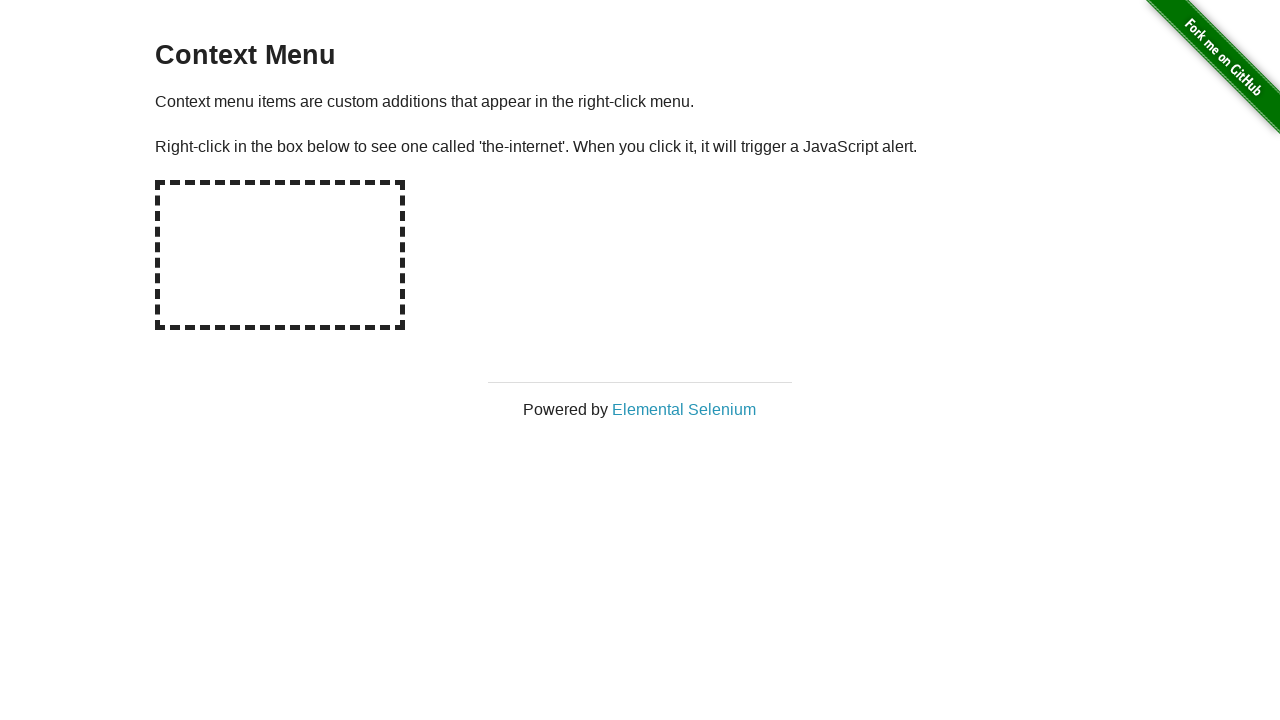

Verified h1 heading text is 'Elemental Selenium'
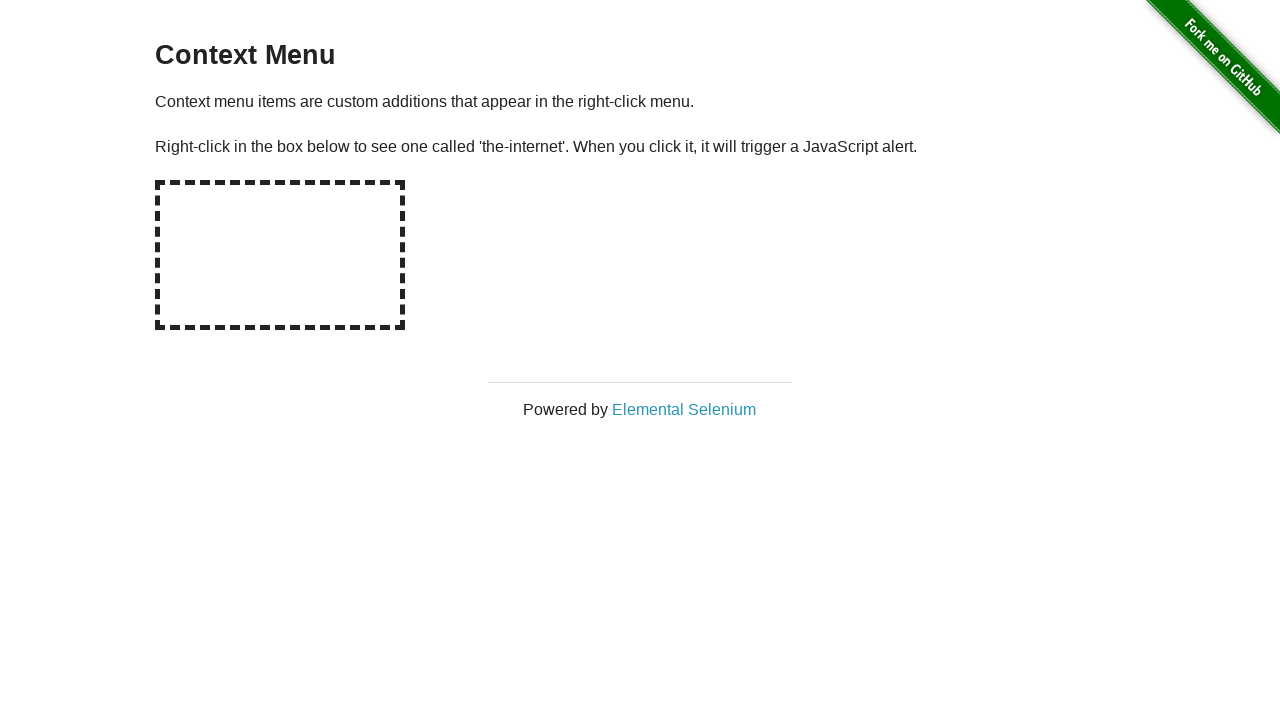

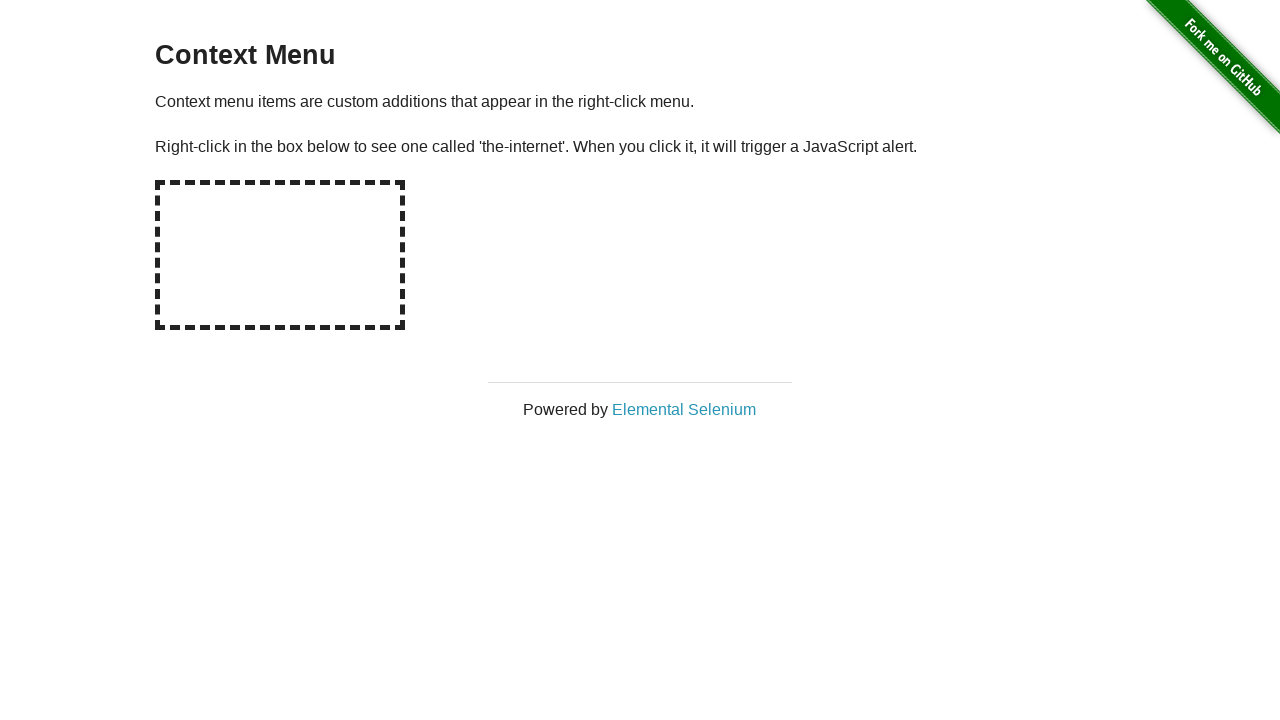